Tests web table manipulation by deleting existing rows, editing a row with new data, and adding a new row with custom information

Starting URL: https://demoqa.com/webtables

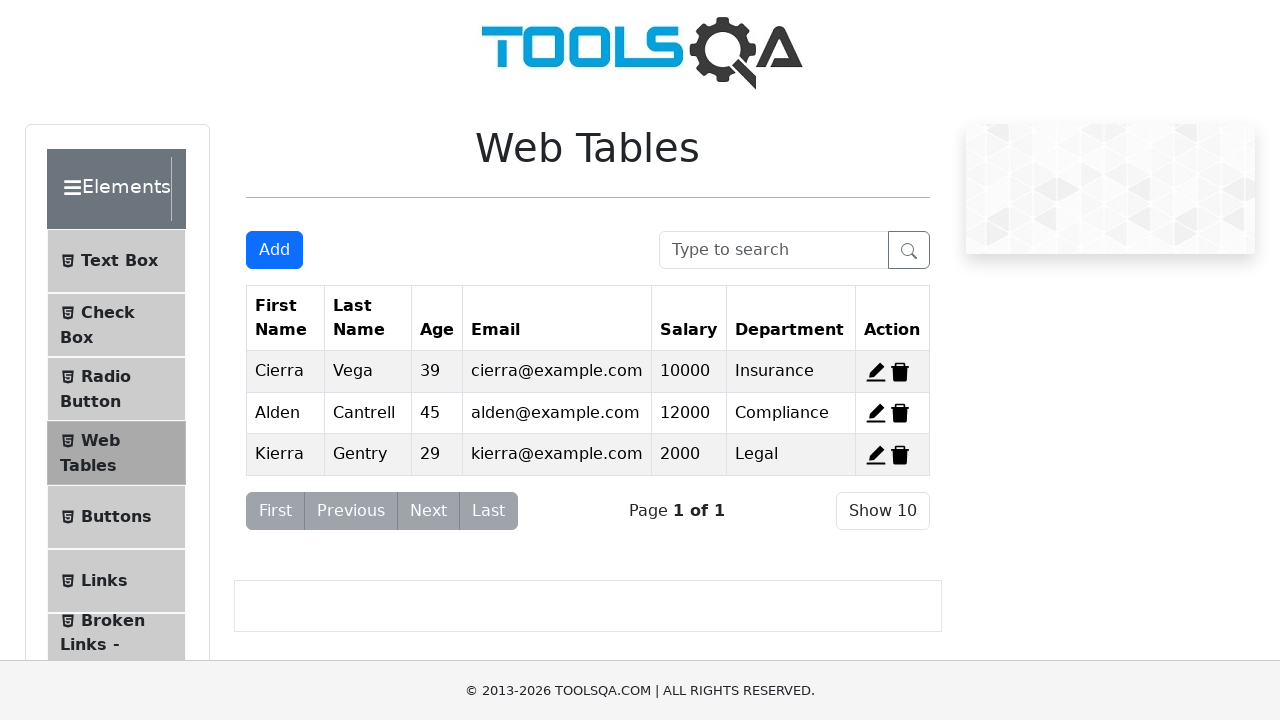

Clicked delete button for first row in web table at (900, 372) on span[id='delete-record-1']
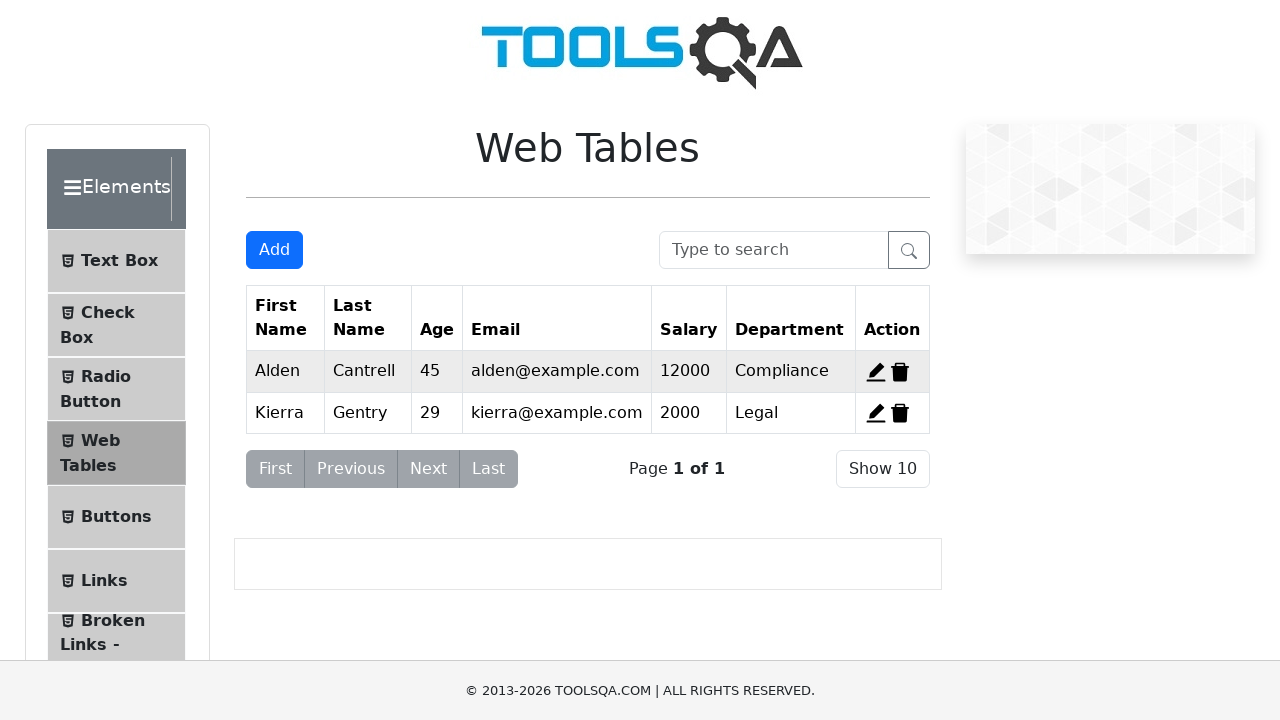

Clicked delete button for second row in web table at (900, 372) on span[id='delete-record-2']
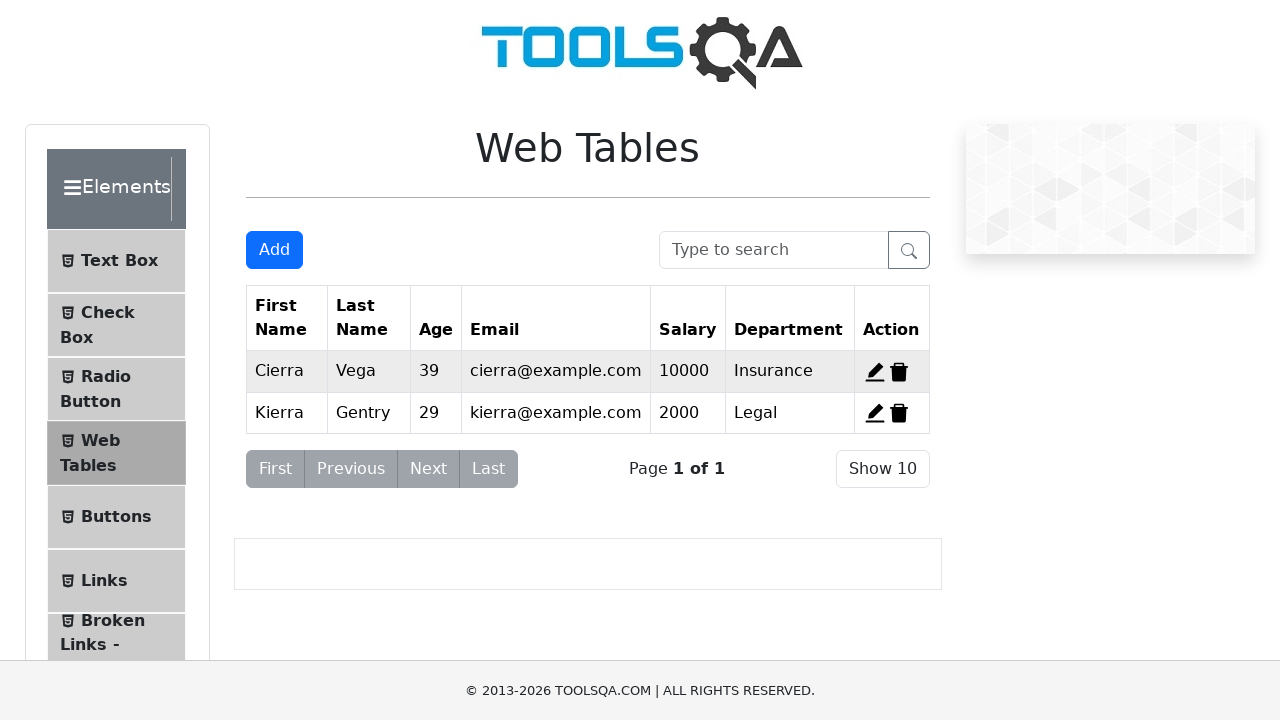

Clicked edit button for third row at (875, 413) on span[id='edit-record-3']
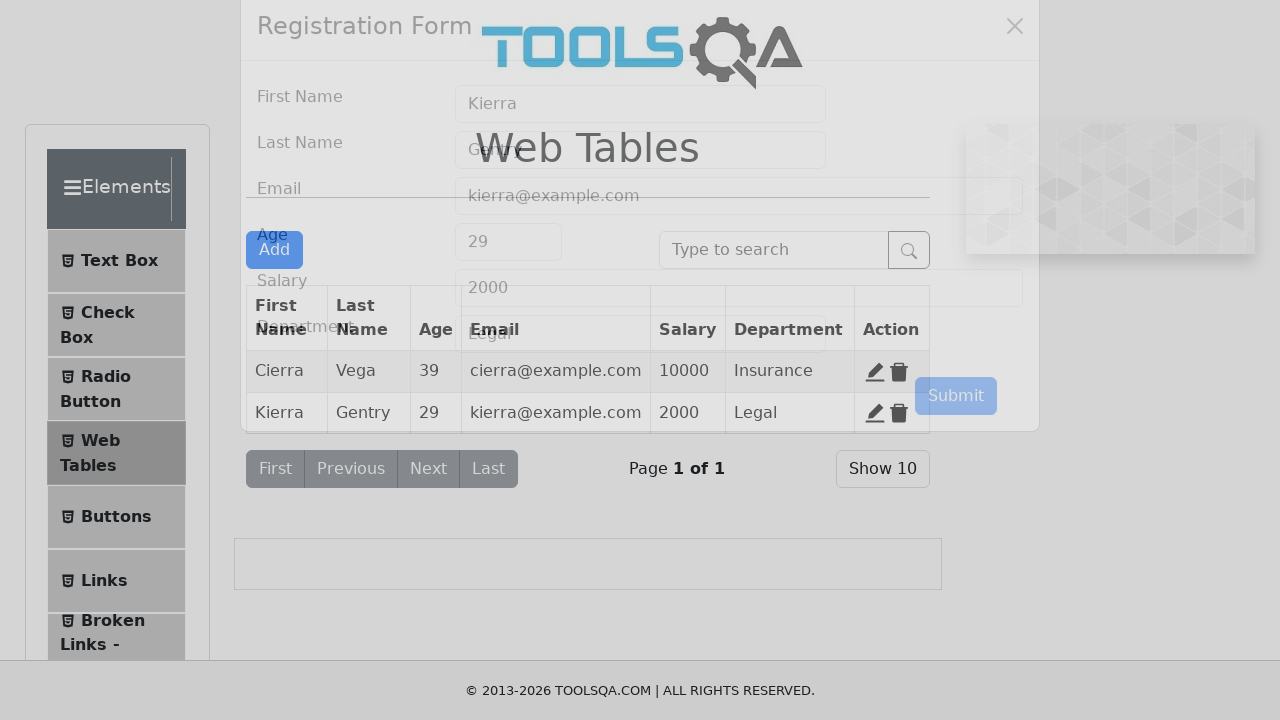

Cleared last name field on input[id='lastName']
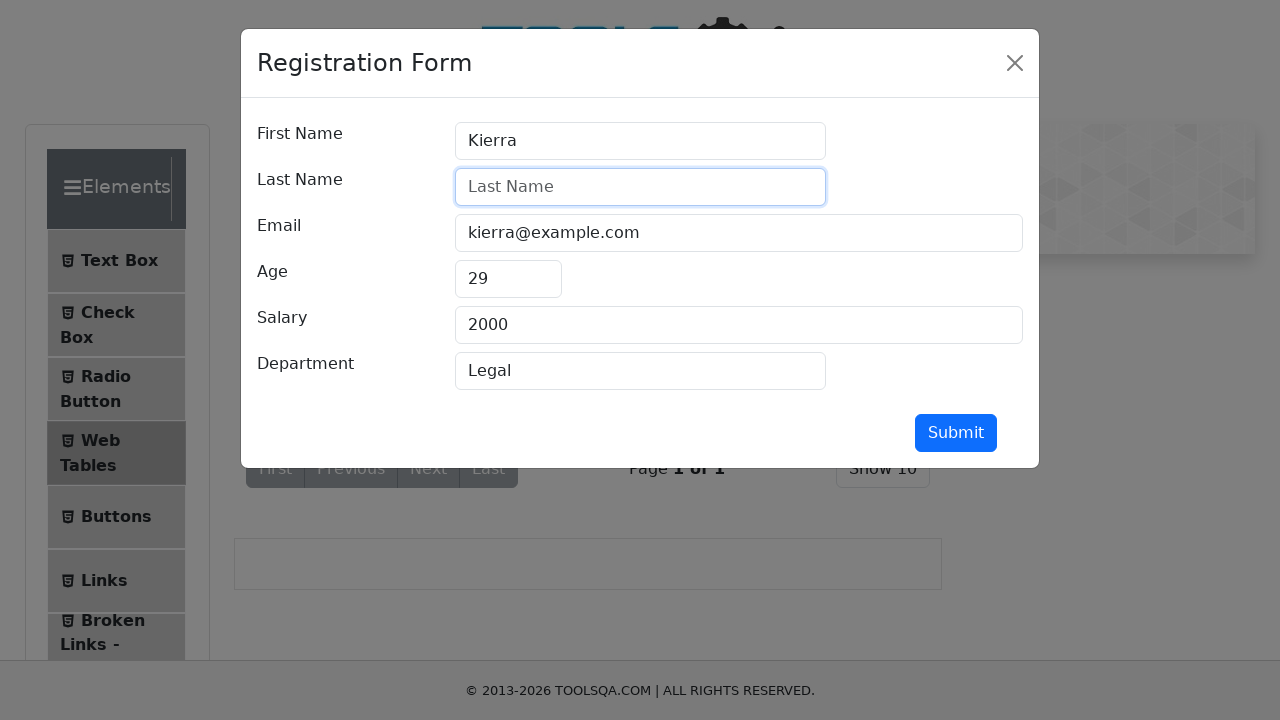

Filled last name field with 'Johnson' on input[id='lastName']
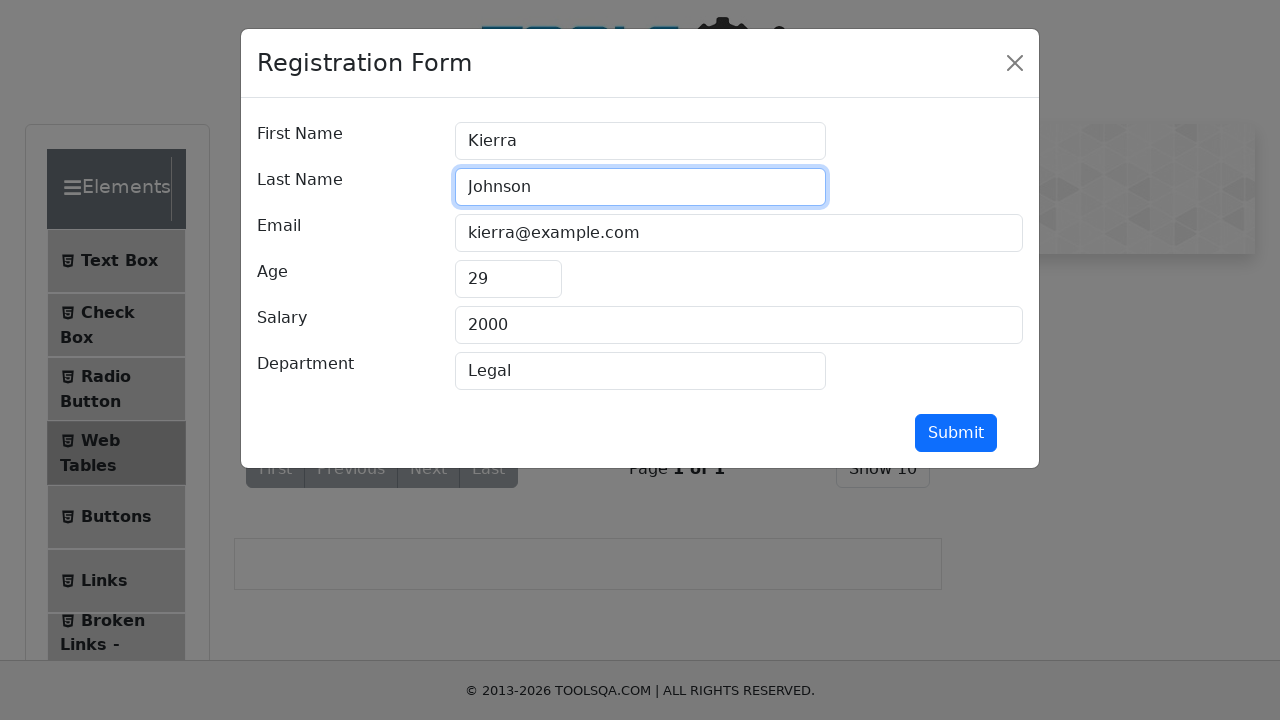

Submitted edited row with updated last name at (956, 433) on button[id='submit']
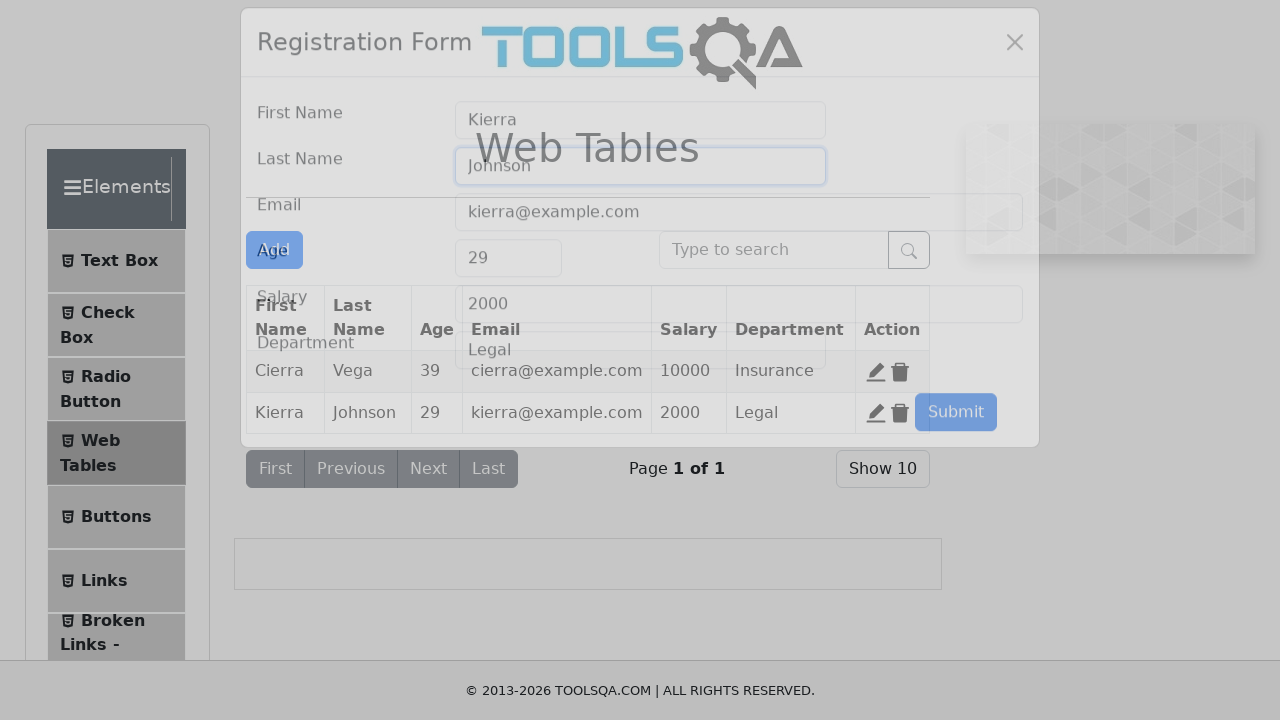

Clicked 'Add New Record' button at (274, 250) on button[id='addNewRecordButton']
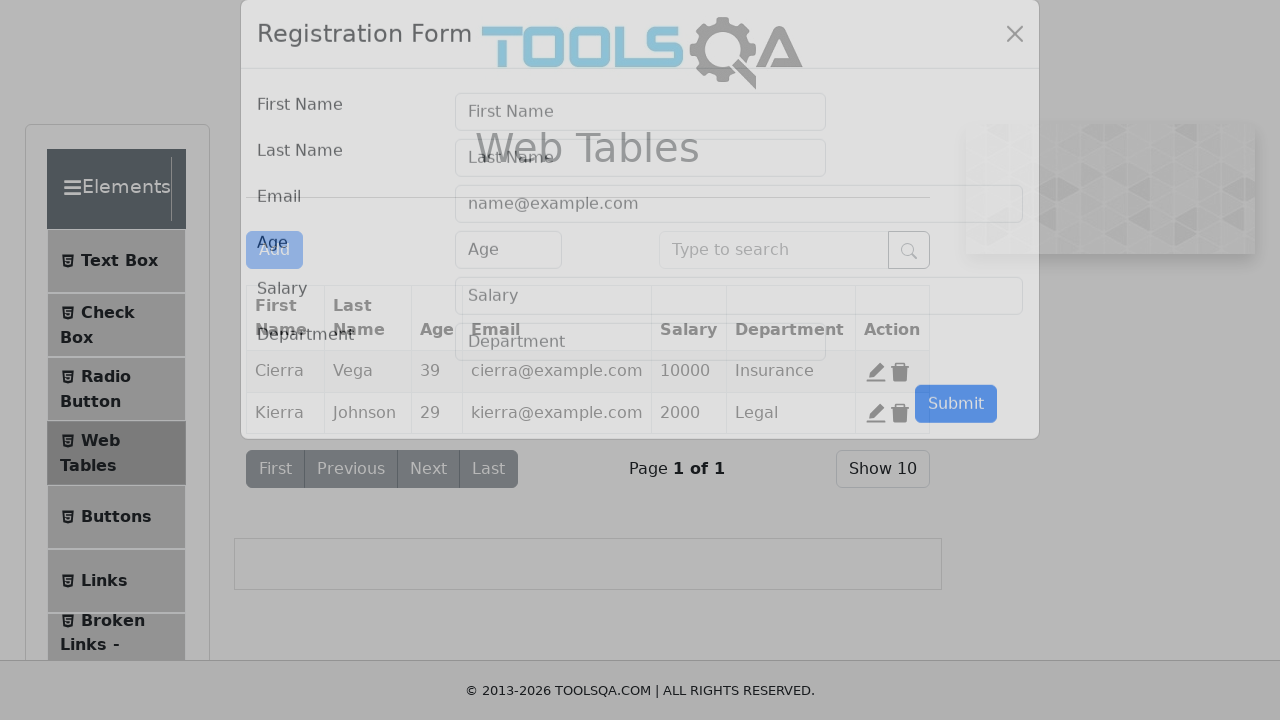

Filled first name field with 'Michael' on input[id='firstName']
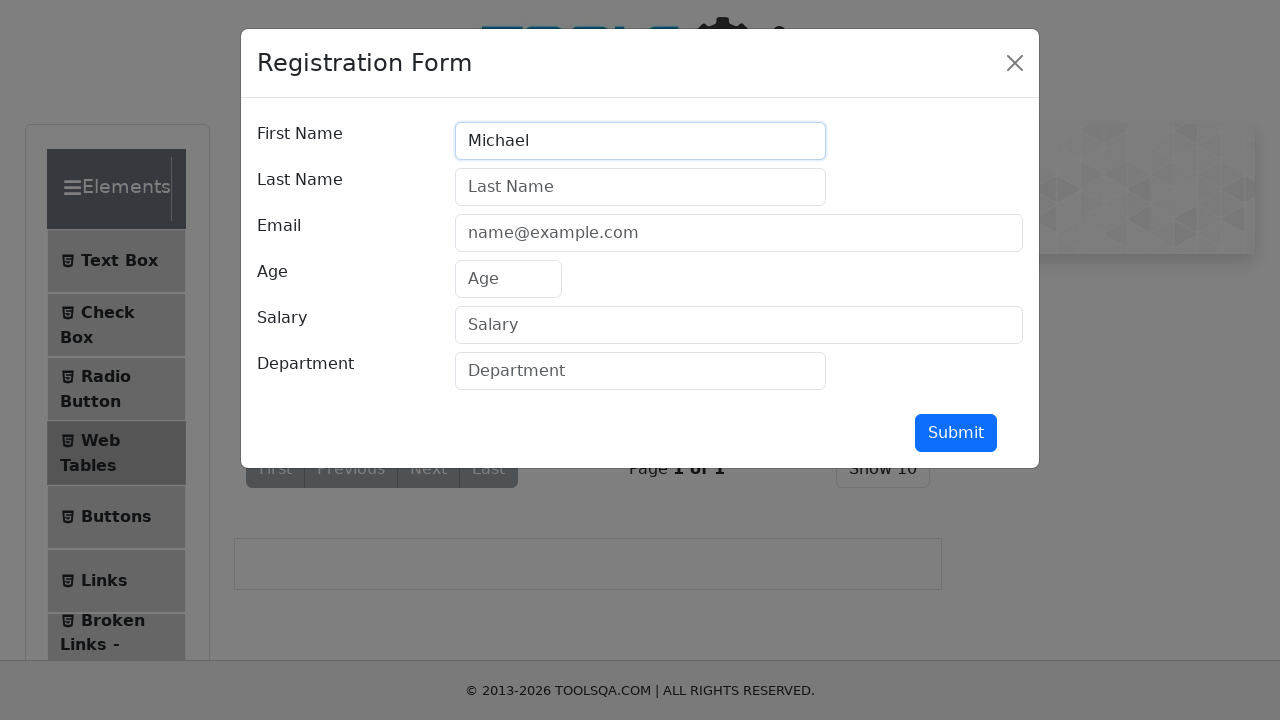

Filled last name field with 'Smith' on input[id='lastName']
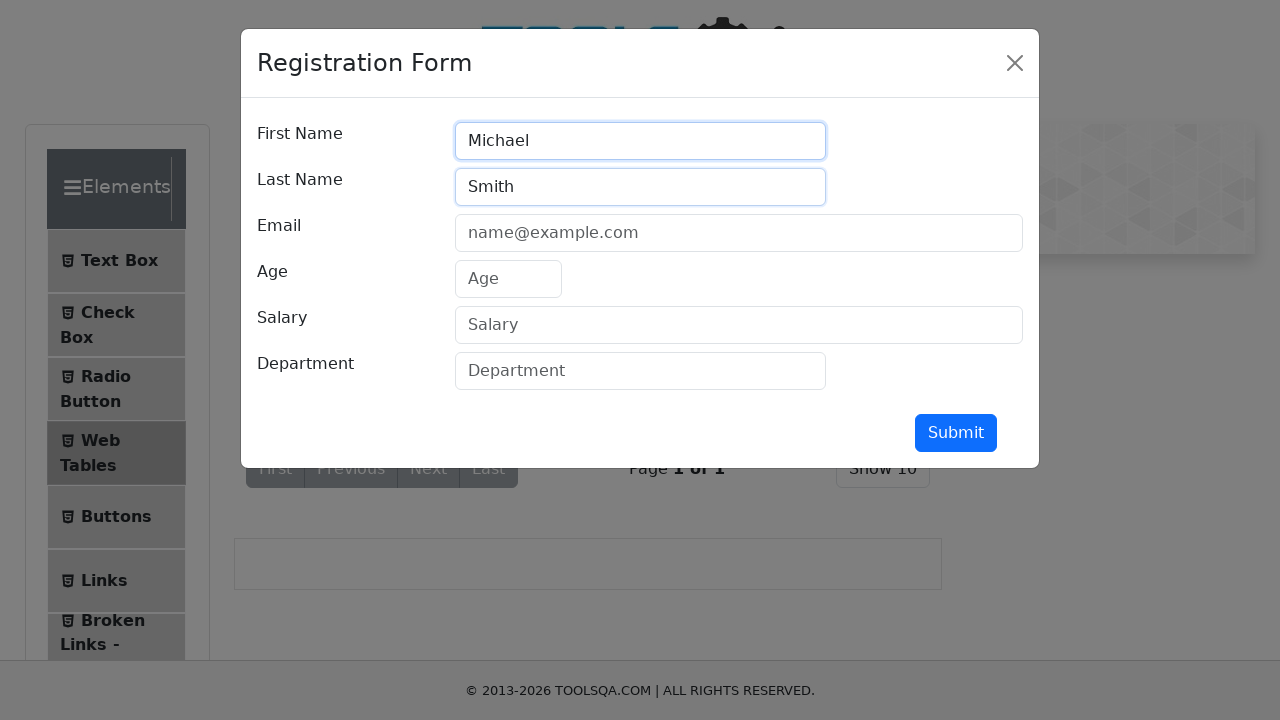

Filled email field with 'michael.smith@example.com' on input[id='userEmail']
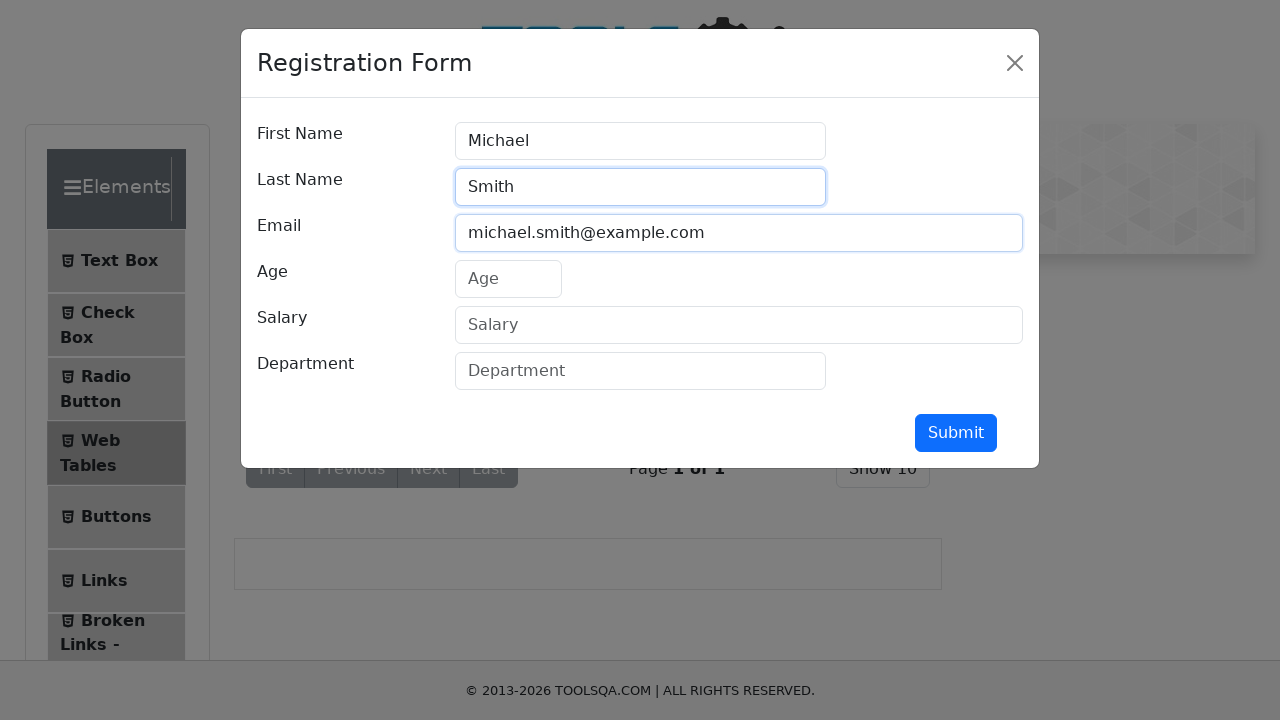

Filled age field with '35' on input[id='age']
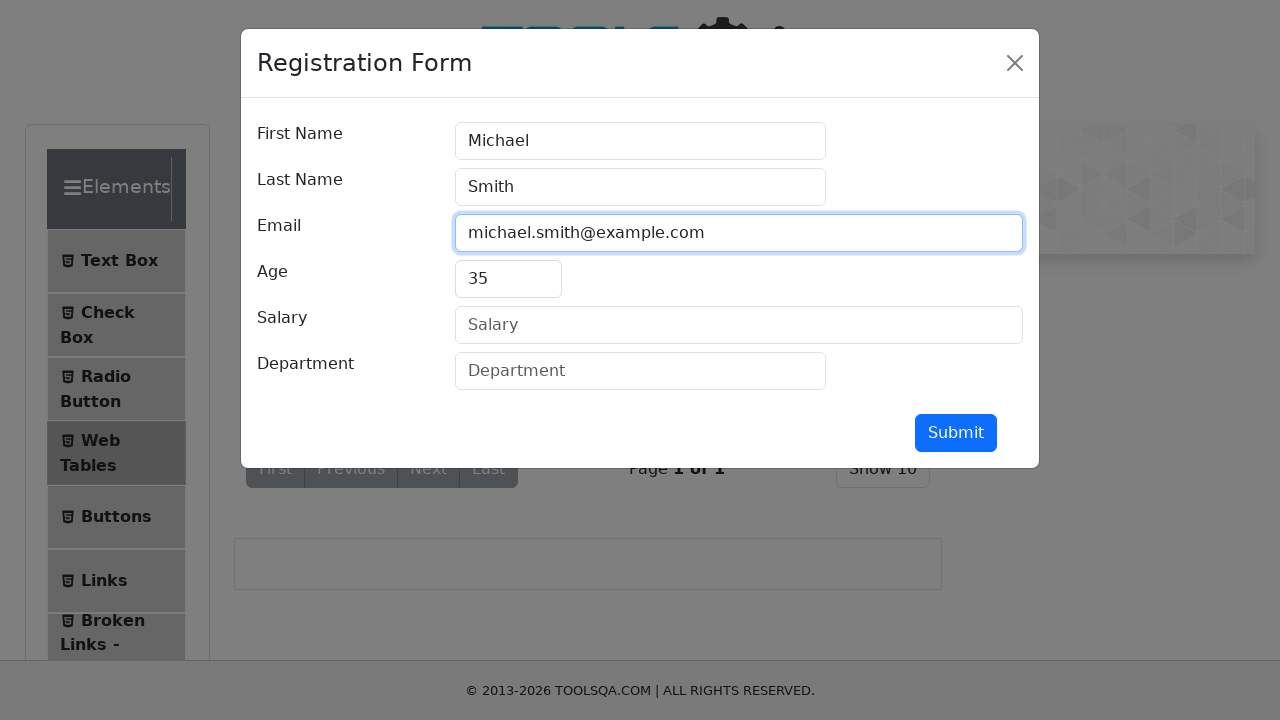

Filled salary field with '75000' on input[id='salary']
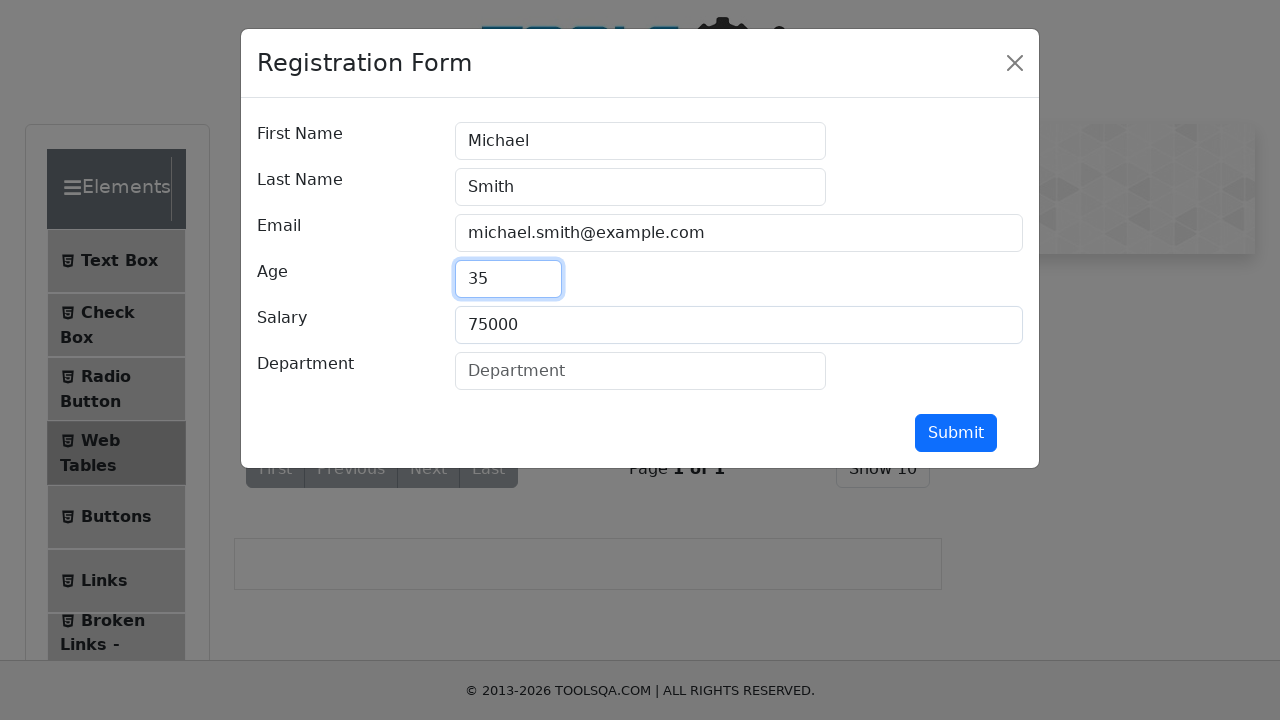

Filled department field with 'Engineering' on input[id='department']
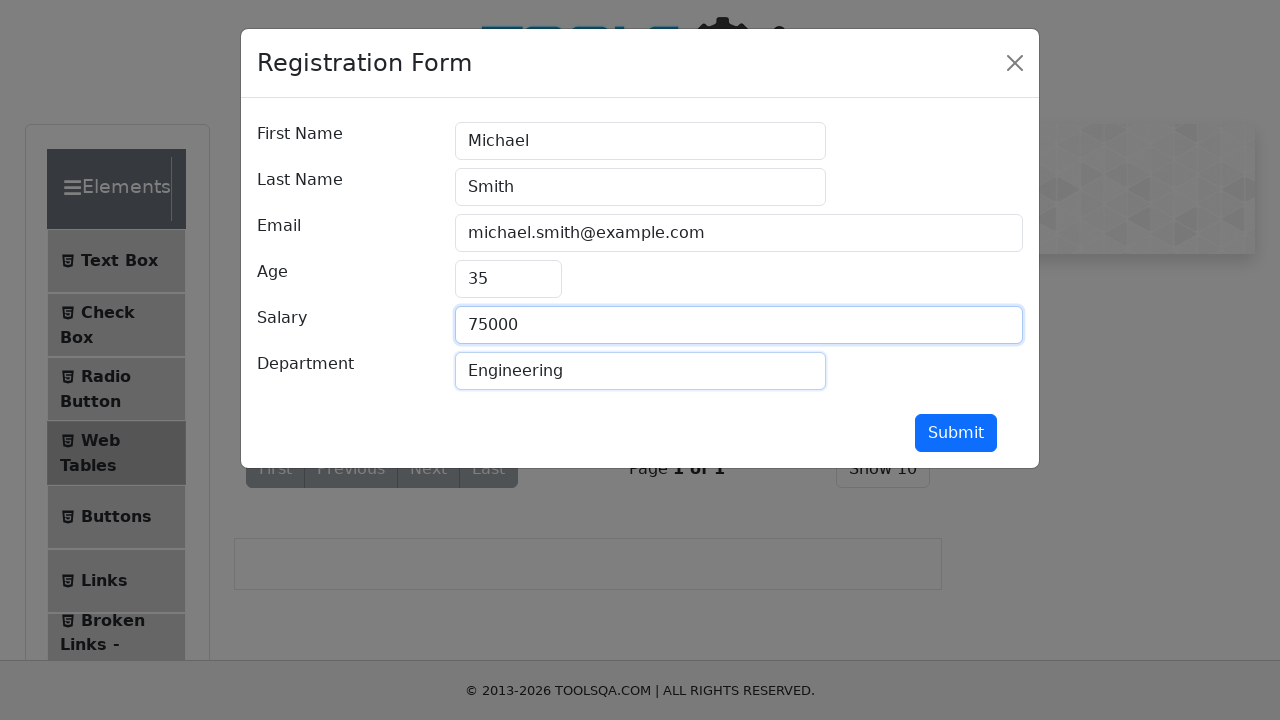

Submitted new record for Michael Smith in Engineering department at (956, 433) on button[id='submit']
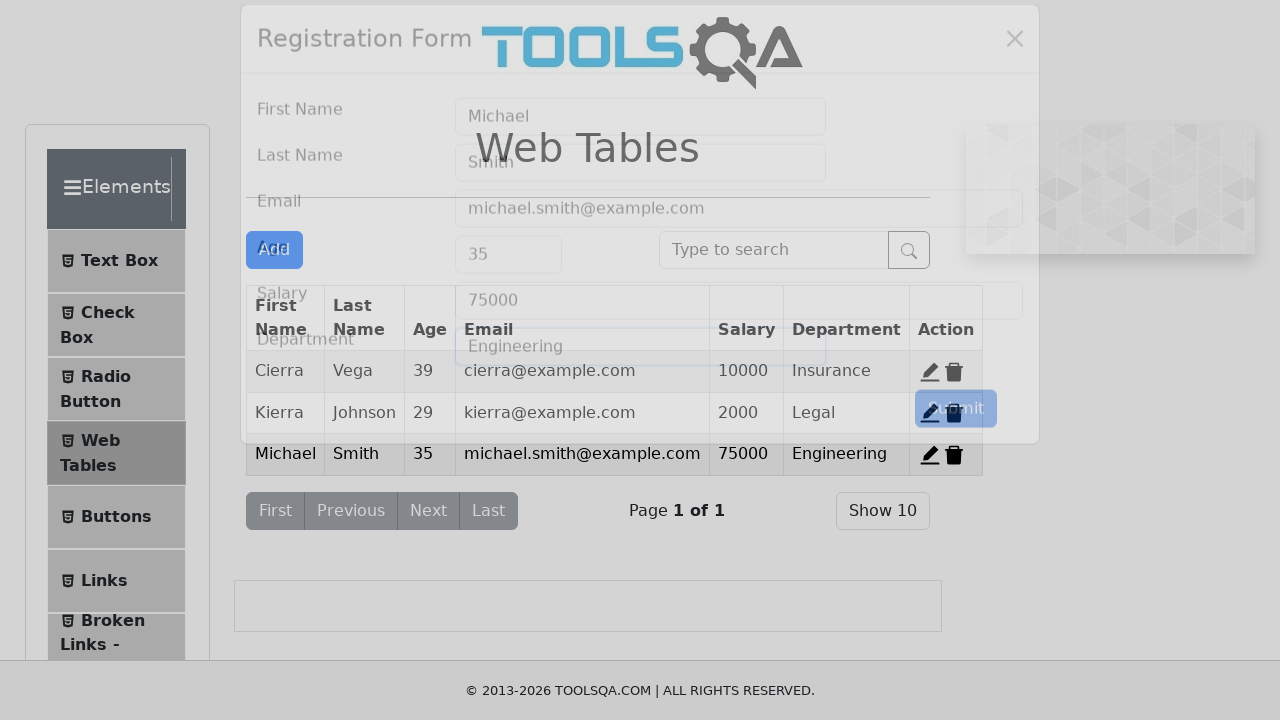

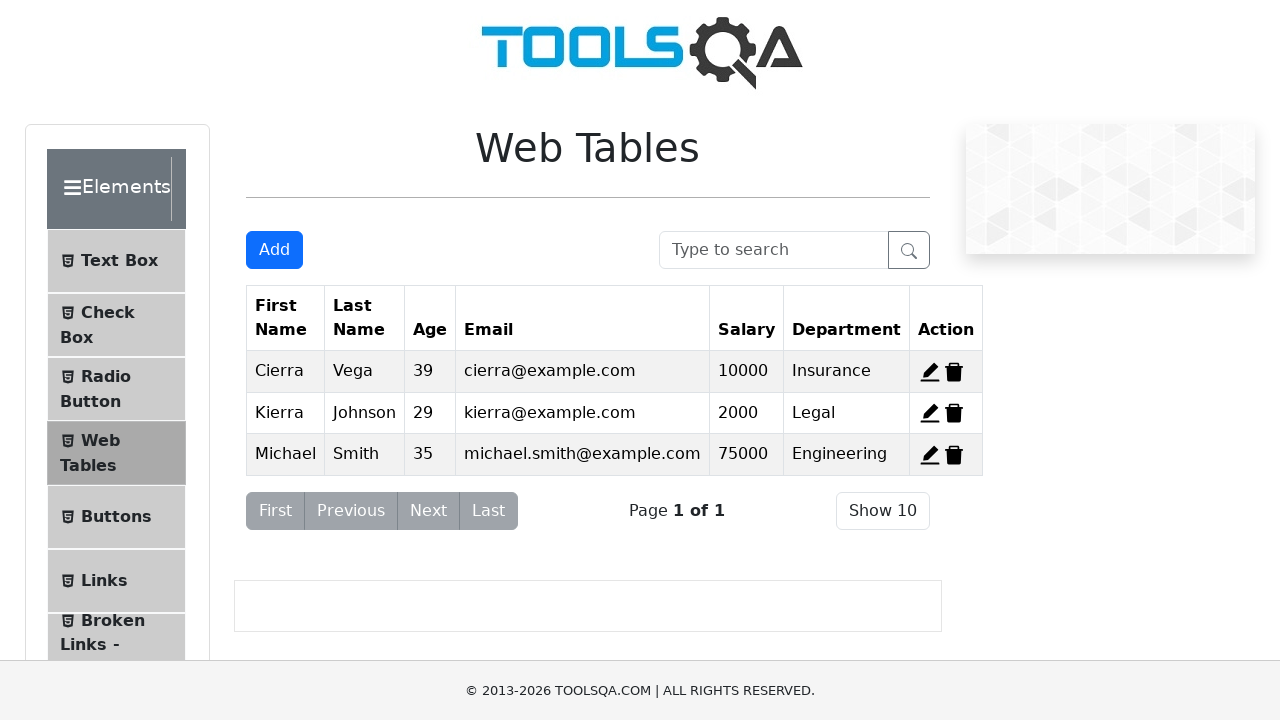